Tests the USPS website navigation by counting the number of main navigation tabs and clicking on each tab sequentially to verify they are functional.

Starting URL: https://www.usps.com

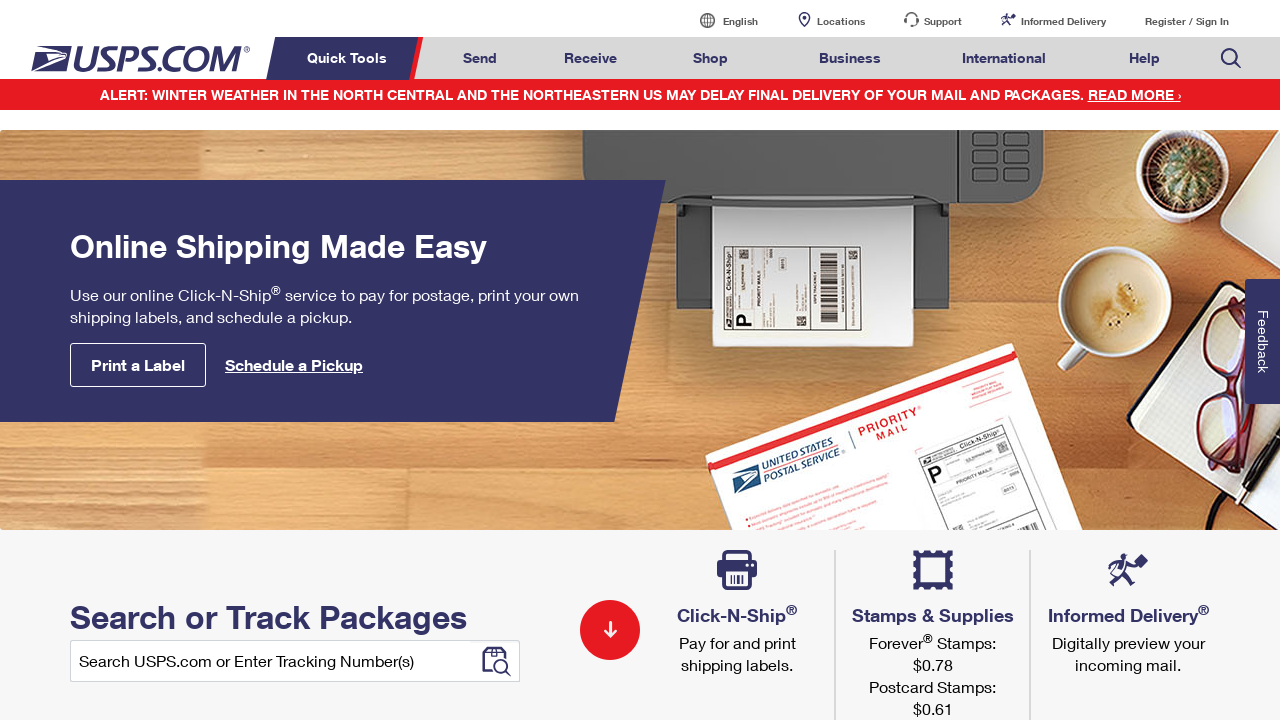

Waited for first navigation tab to be visible
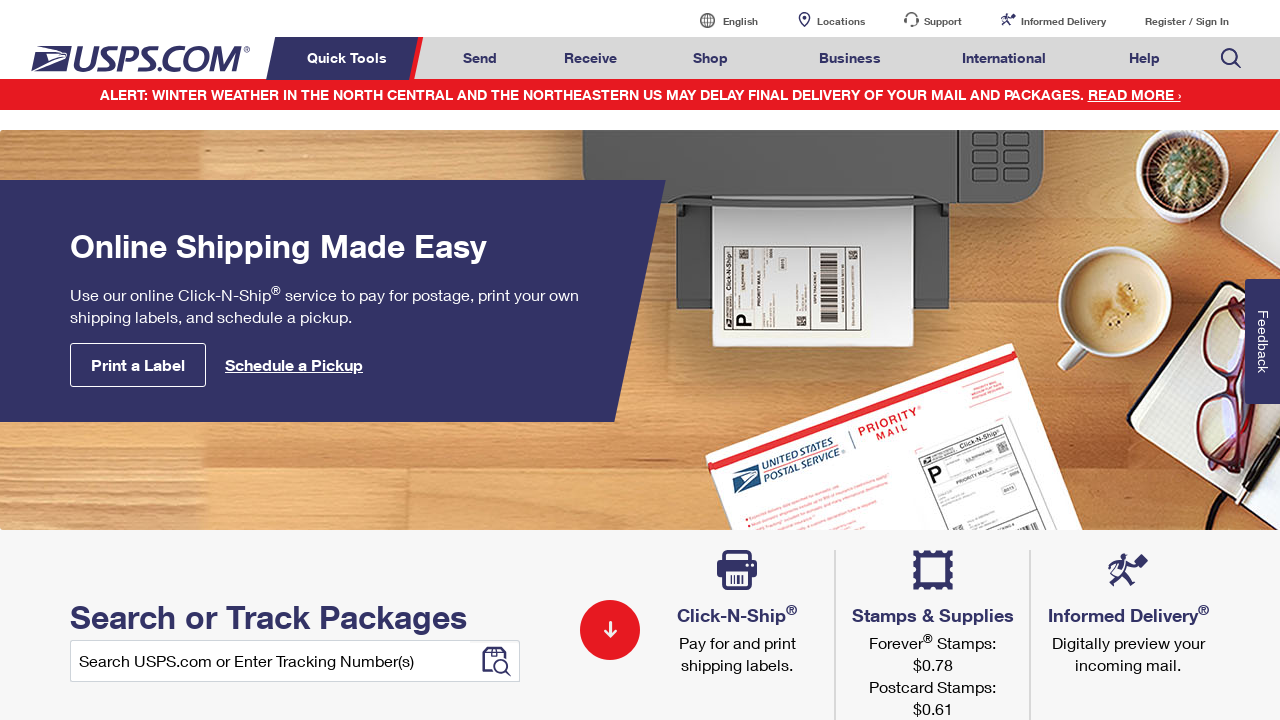

Counted navigation tabs: 8 tabs found
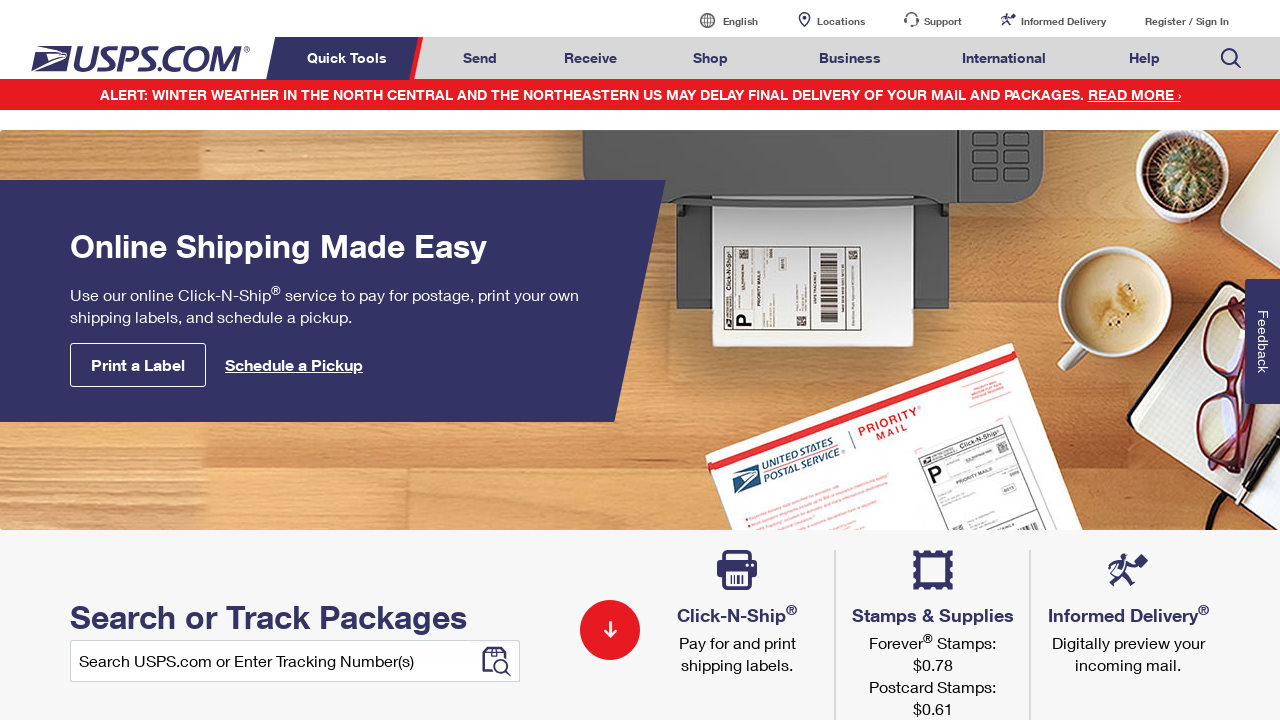

Navigated to USPS homepage (tab 1 of 8)
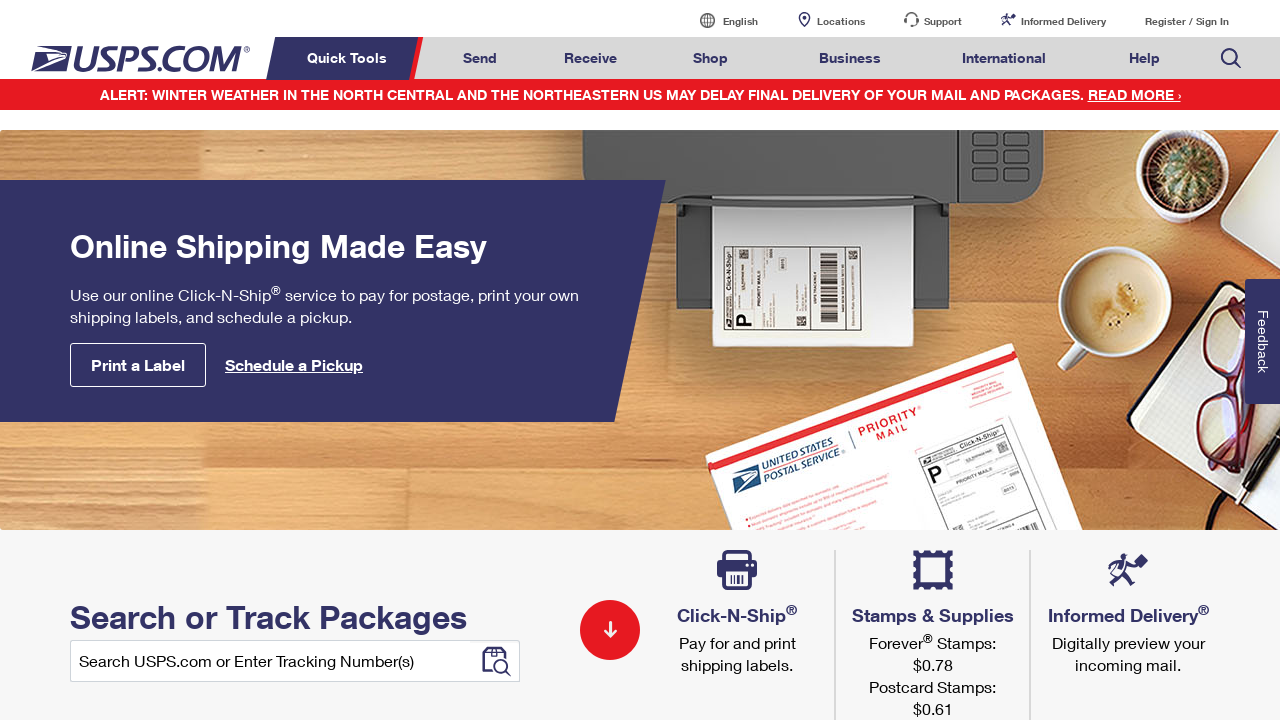

Waited for navigation tabs to be visible again (tab 1 of 8)
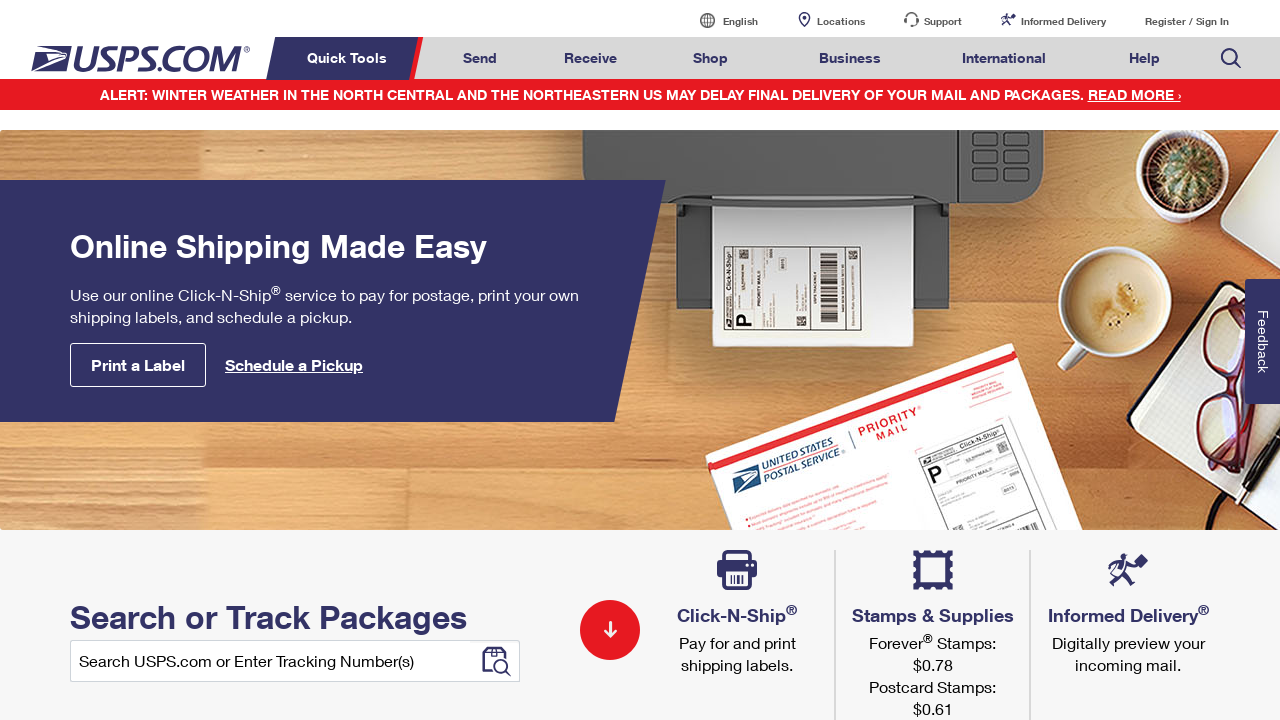

Clicked on navigation tab 1 of 8 at (350, 58) on xpath=//li[contains(@class,'menuheader')] >> nth=0
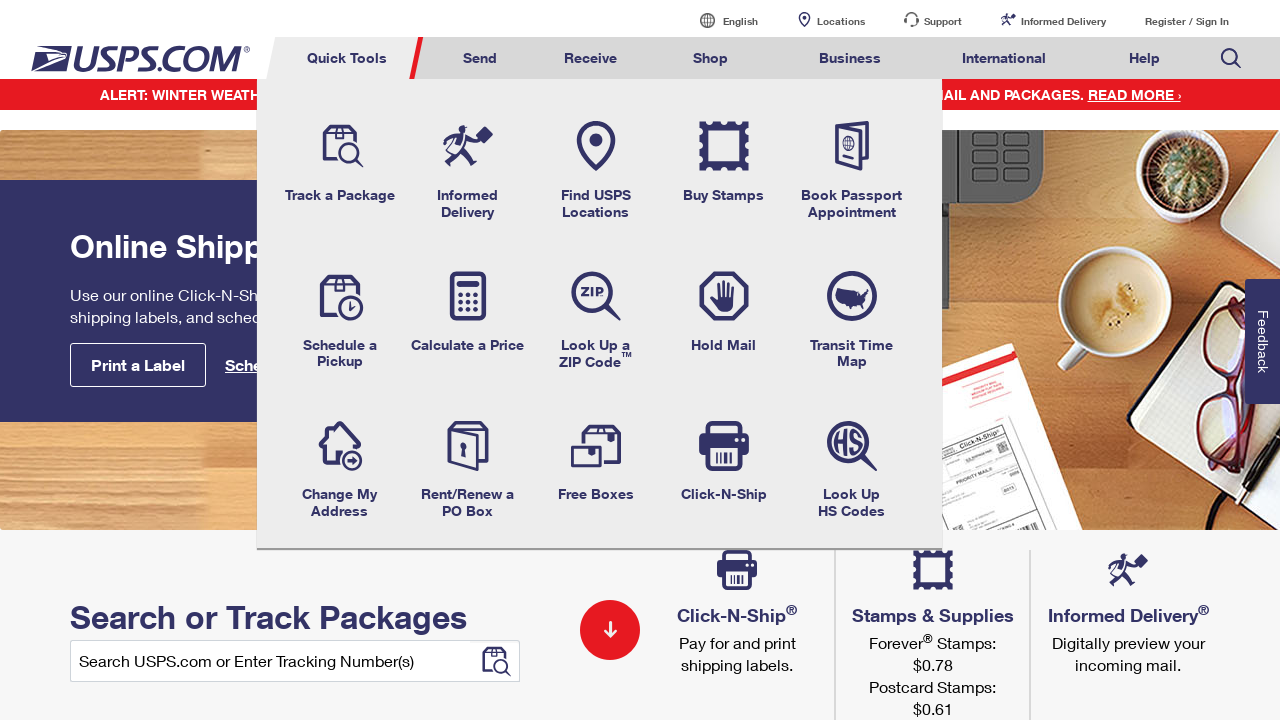

Navigated to USPS homepage (tab 2 of 8)
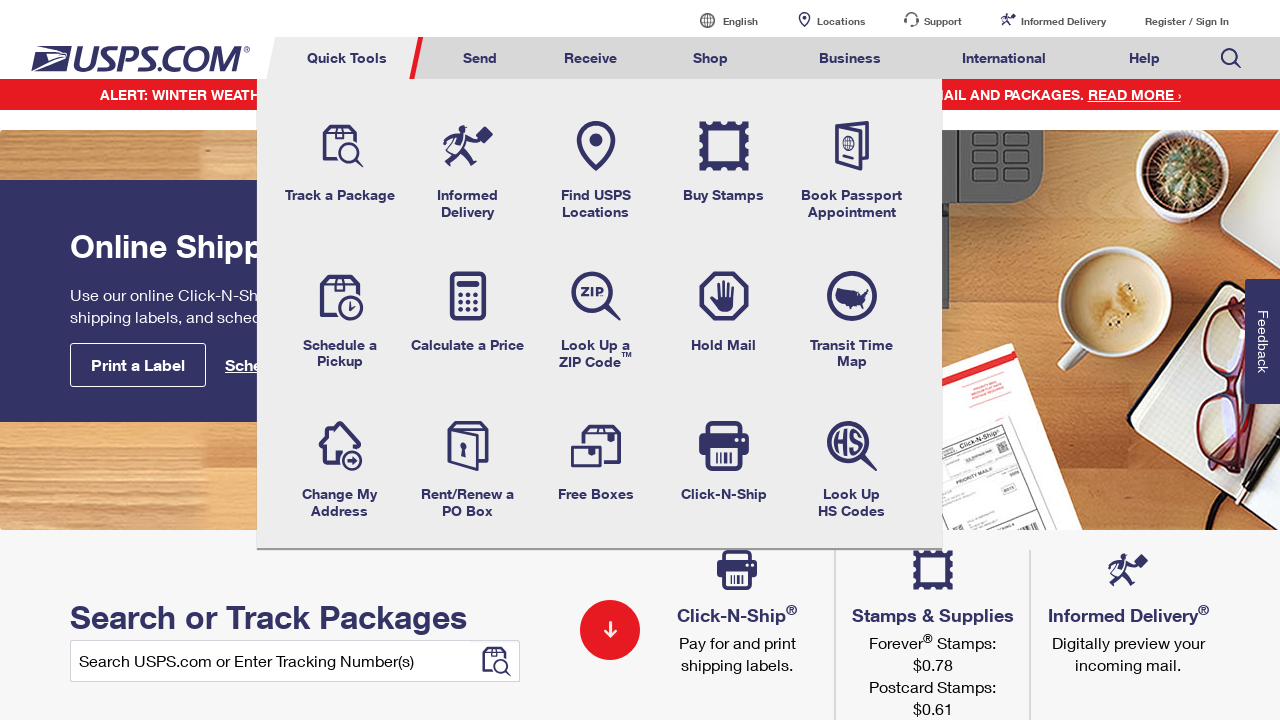

Waited for navigation tabs to be visible again (tab 2 of 8)
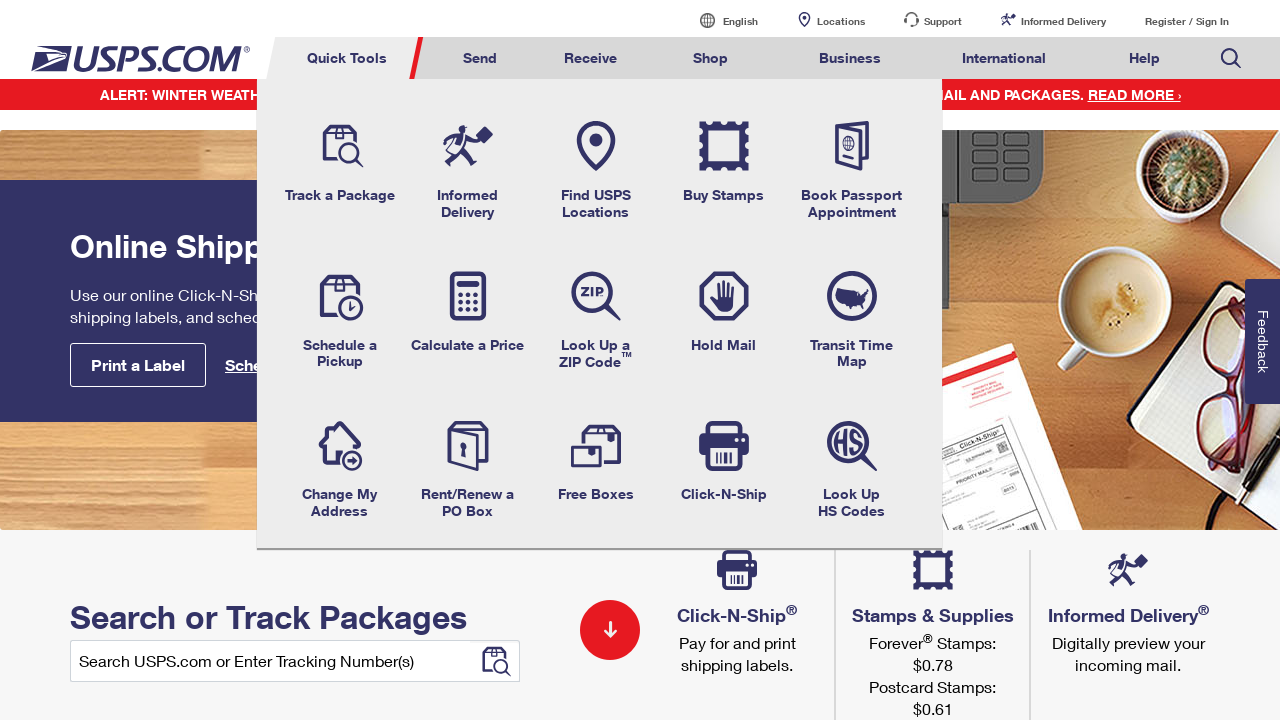

Clicked on navigation tab 2 of 8 at (480, 58) on xpath=//li[contains(@class,'menuheader')] >> nth=1
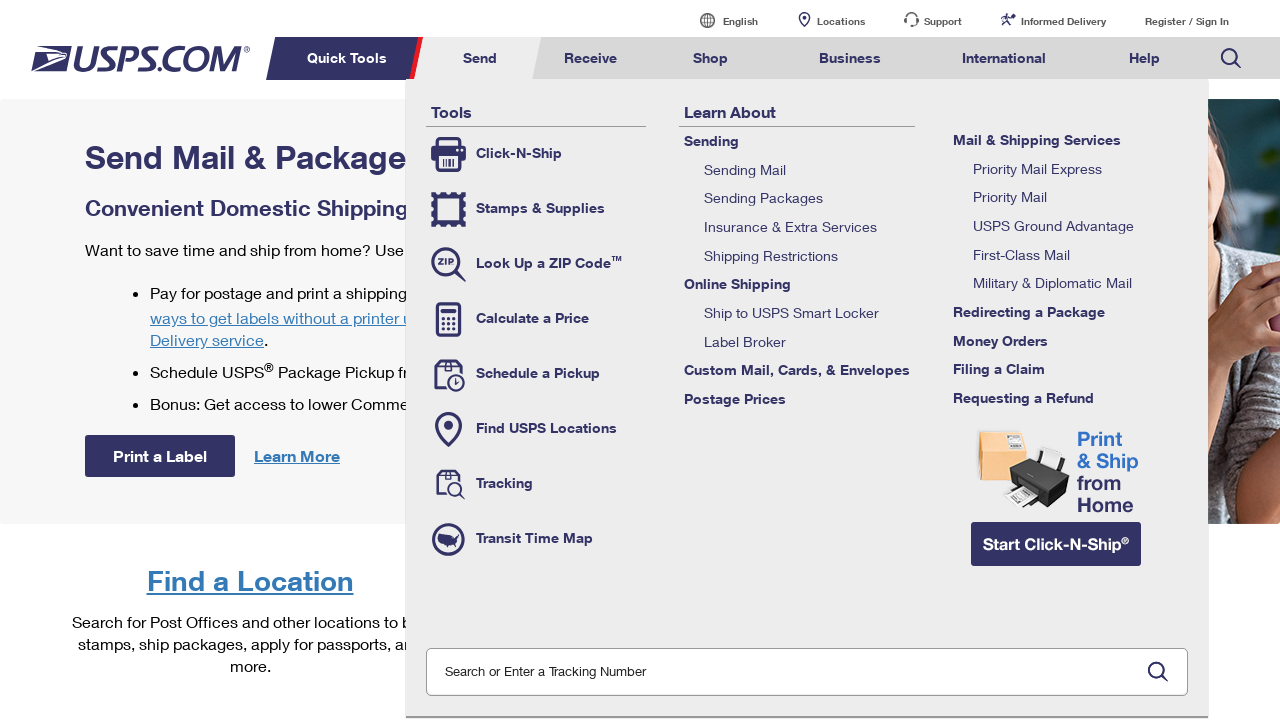

Navigated to USPS homepage (tab 3 of 8)
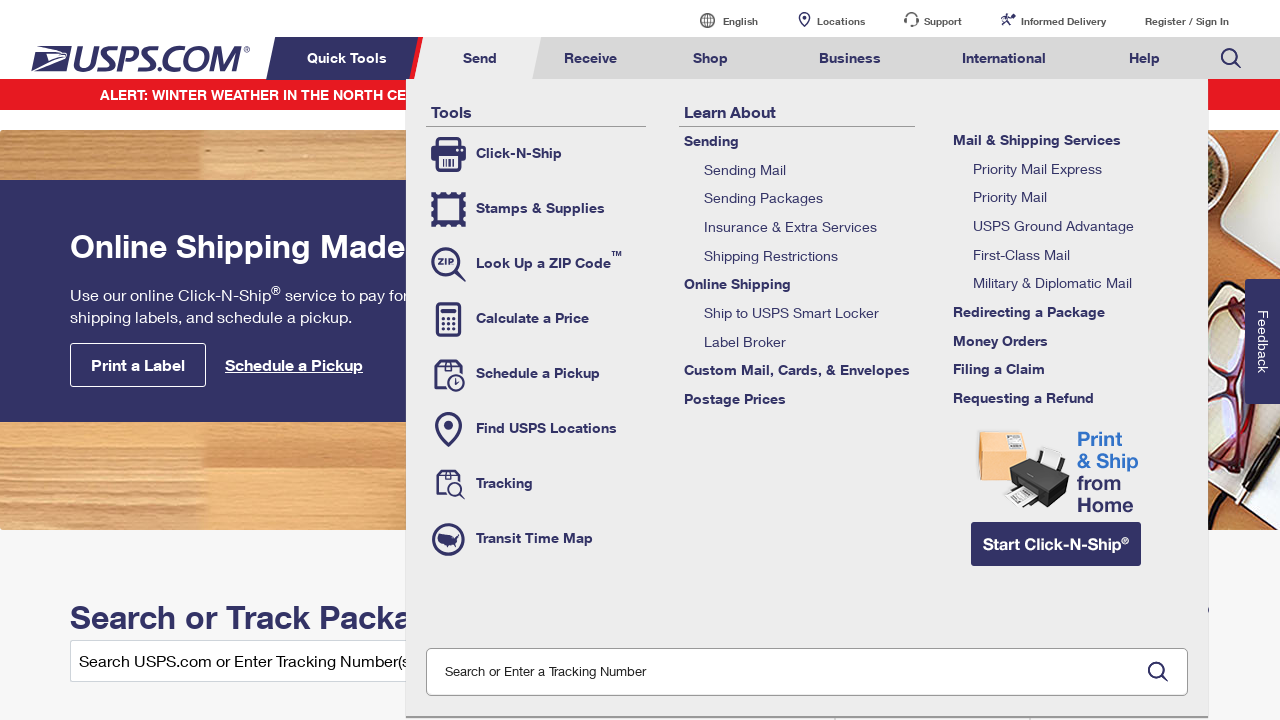

Waited for navigation tabs to be visible again (tab 3 of 8)
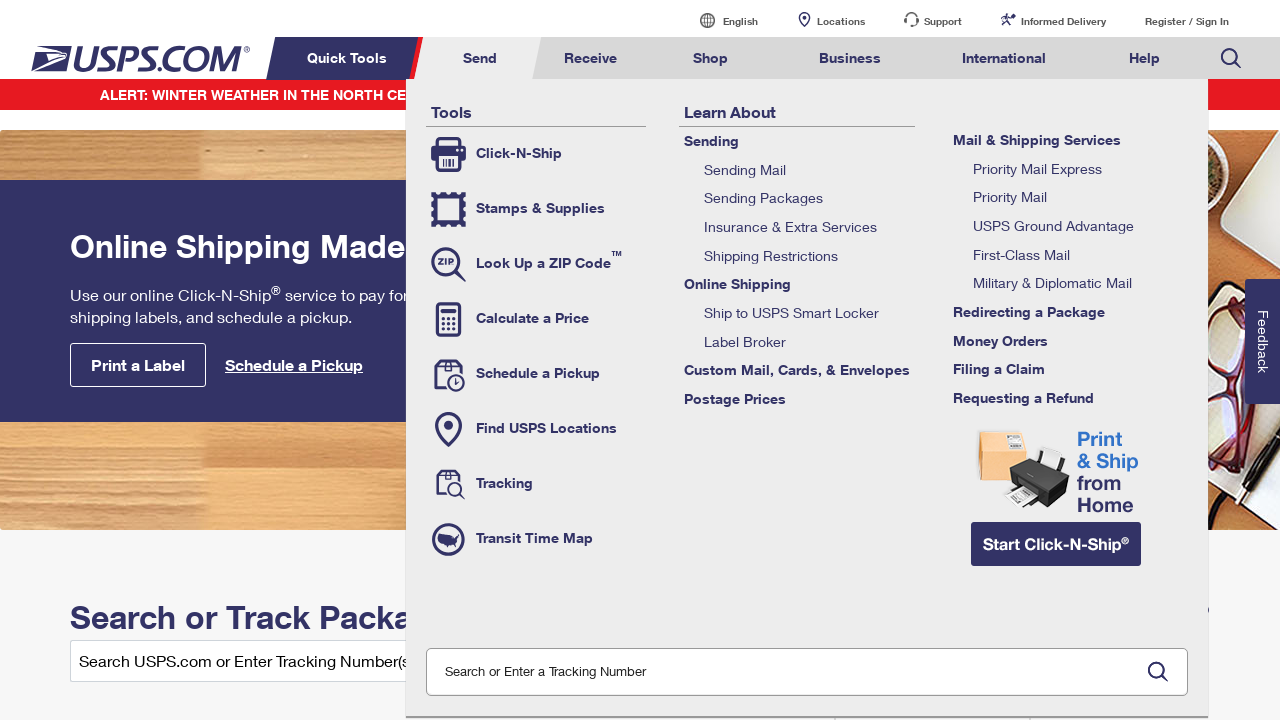

Clicked on navigation tab 3 of 8 at (590, 58) on xpath=//li[contains(@class,'menuheader')] >> nth=2
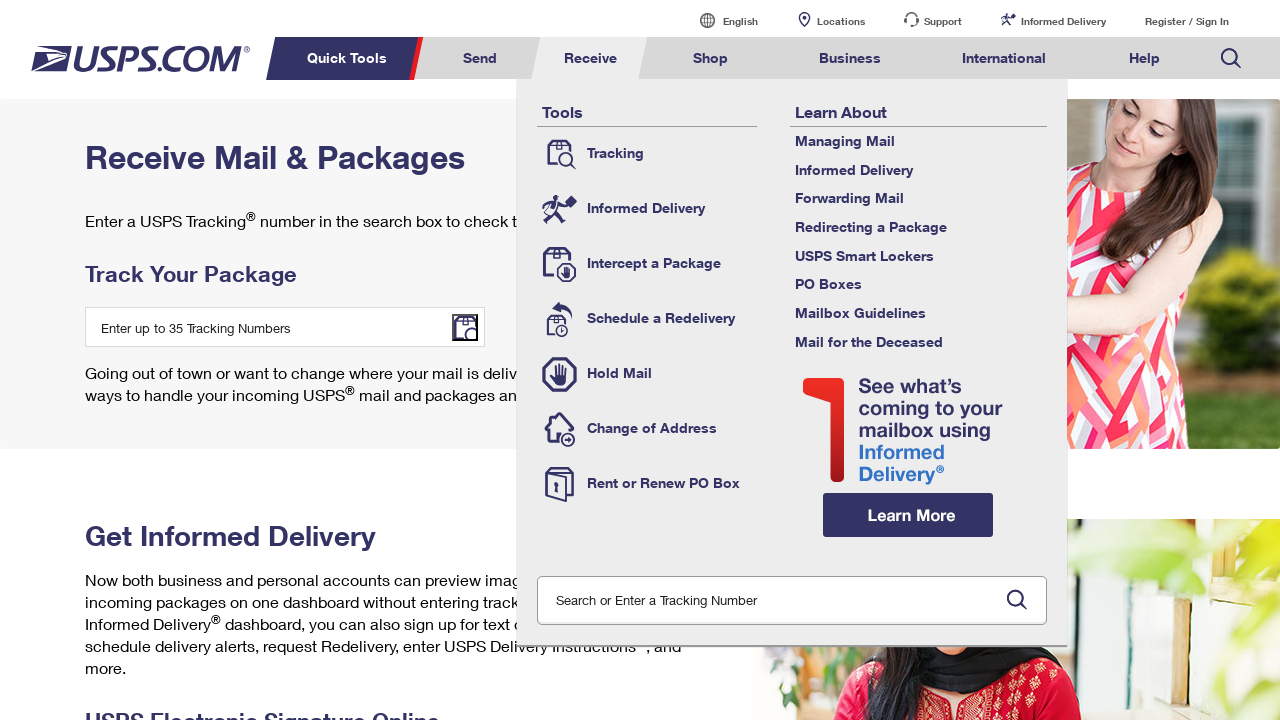

Navigated to USPS homepage (tab 4 of 8)
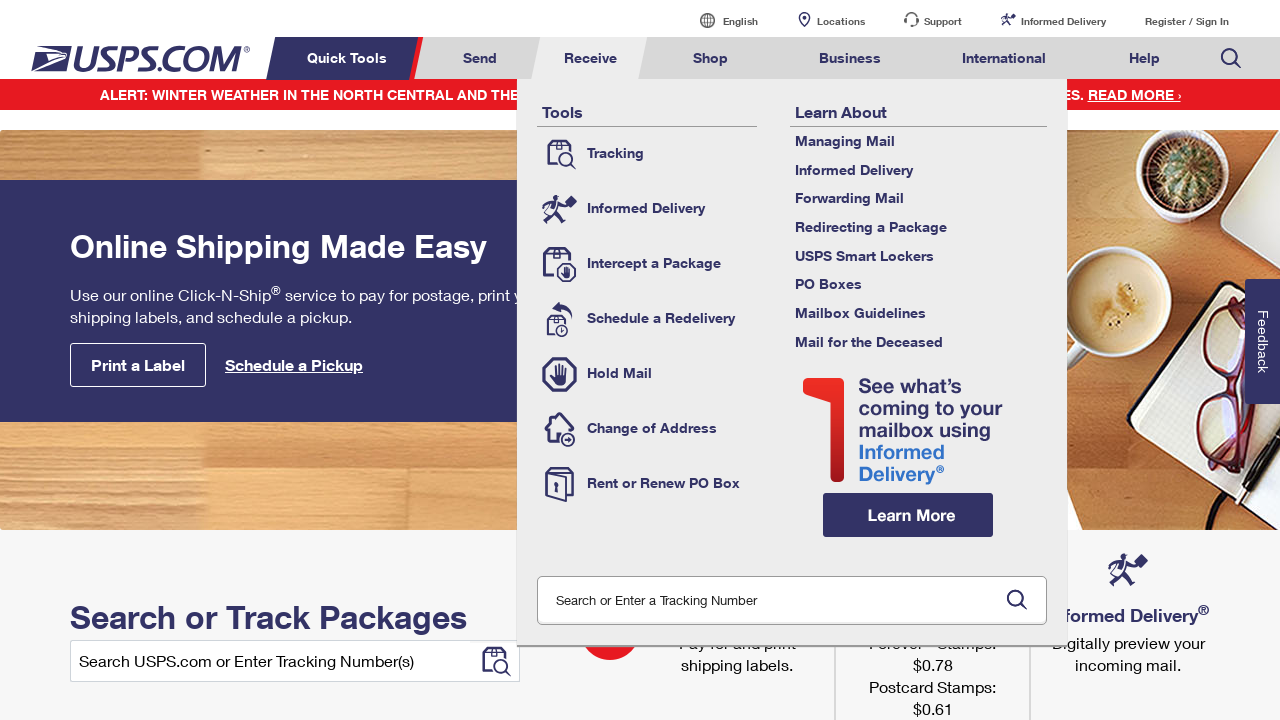

Waited for navigation tabs to be visible again (tab 4 of 8)
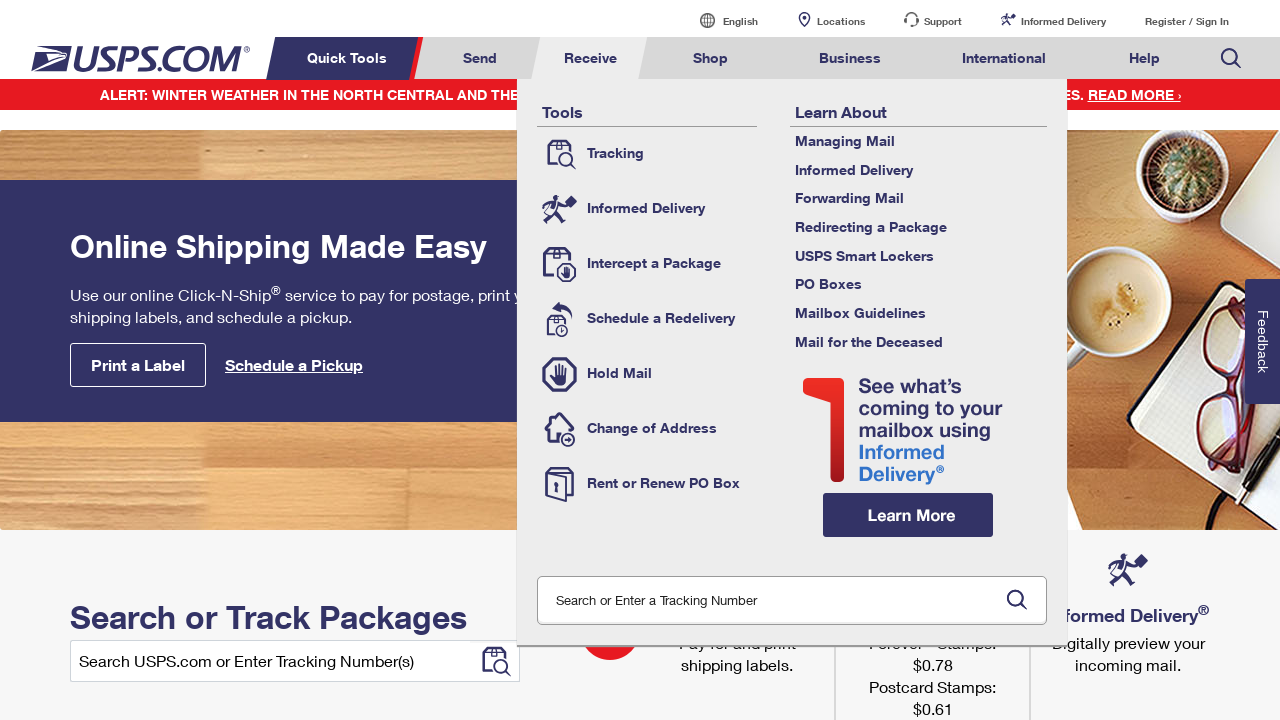

Clicked on navigation tab 4 of 8 at (711, 58) on xpath=//li[contains(@class,'menuheader')] >> nth=3
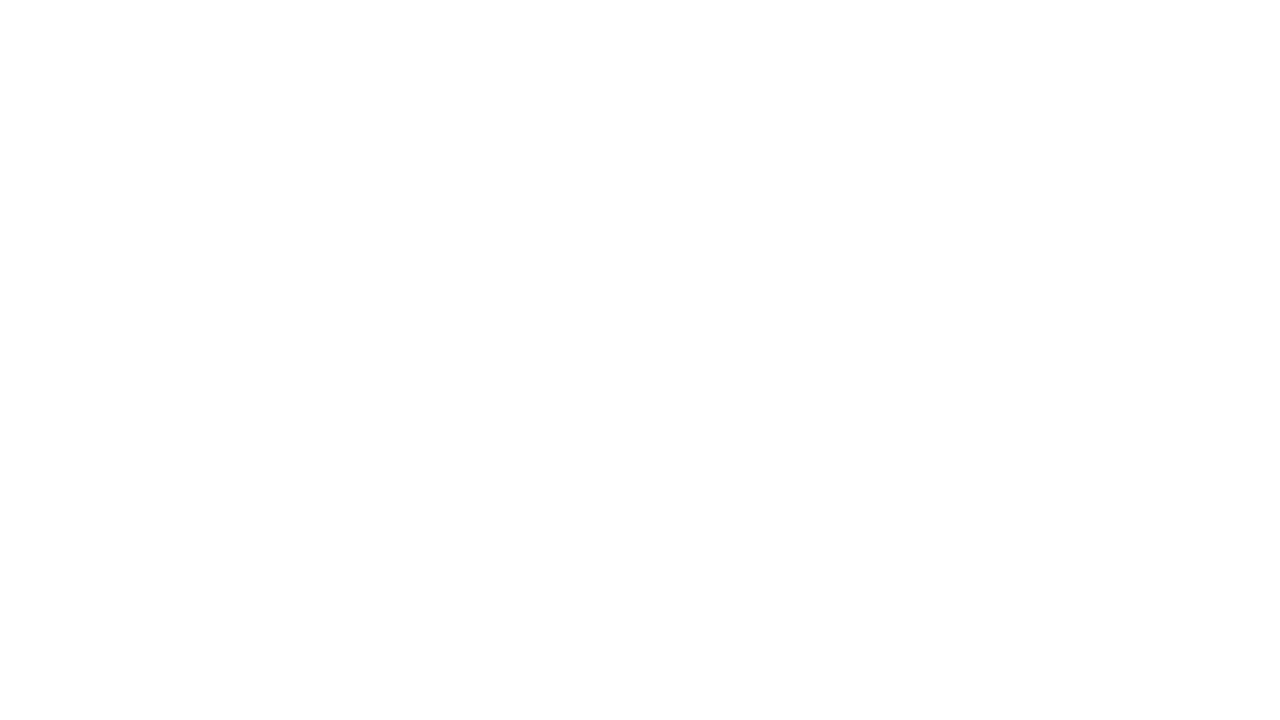

Navigated to USPS homepage (tab 5 of 8)
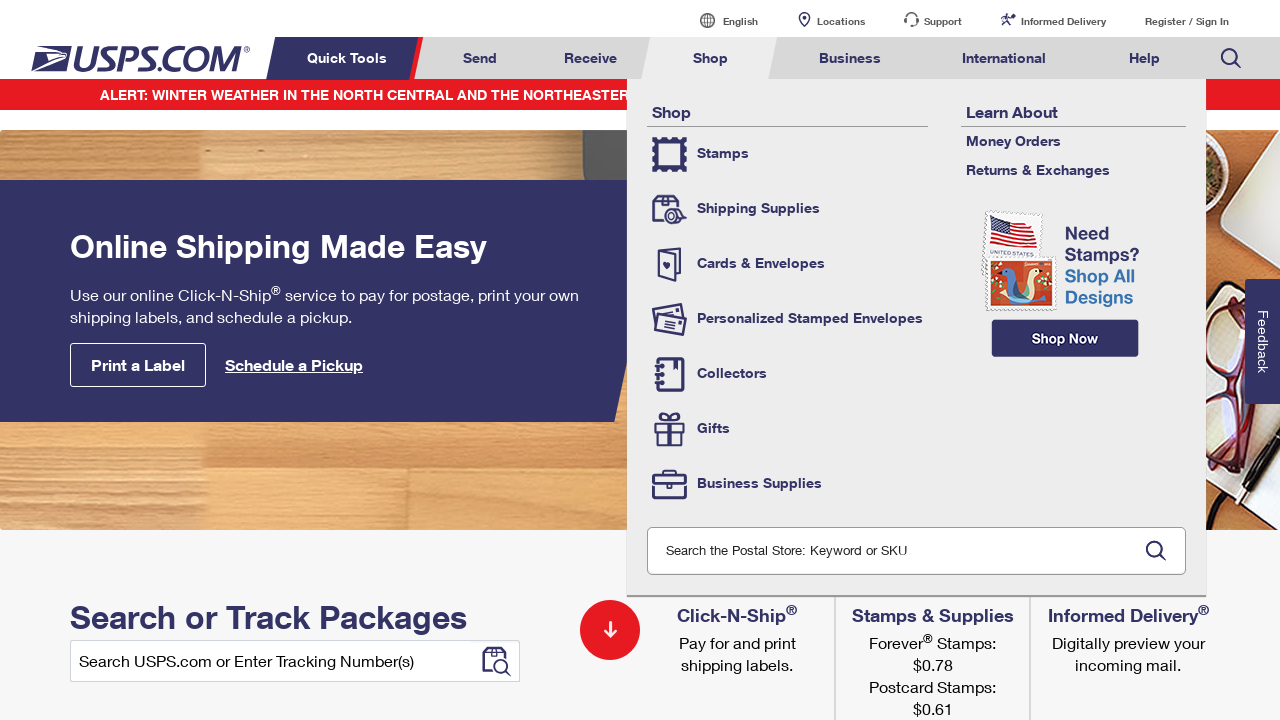

Waited for navigation tabs to be visible again (tab 5 of 8)
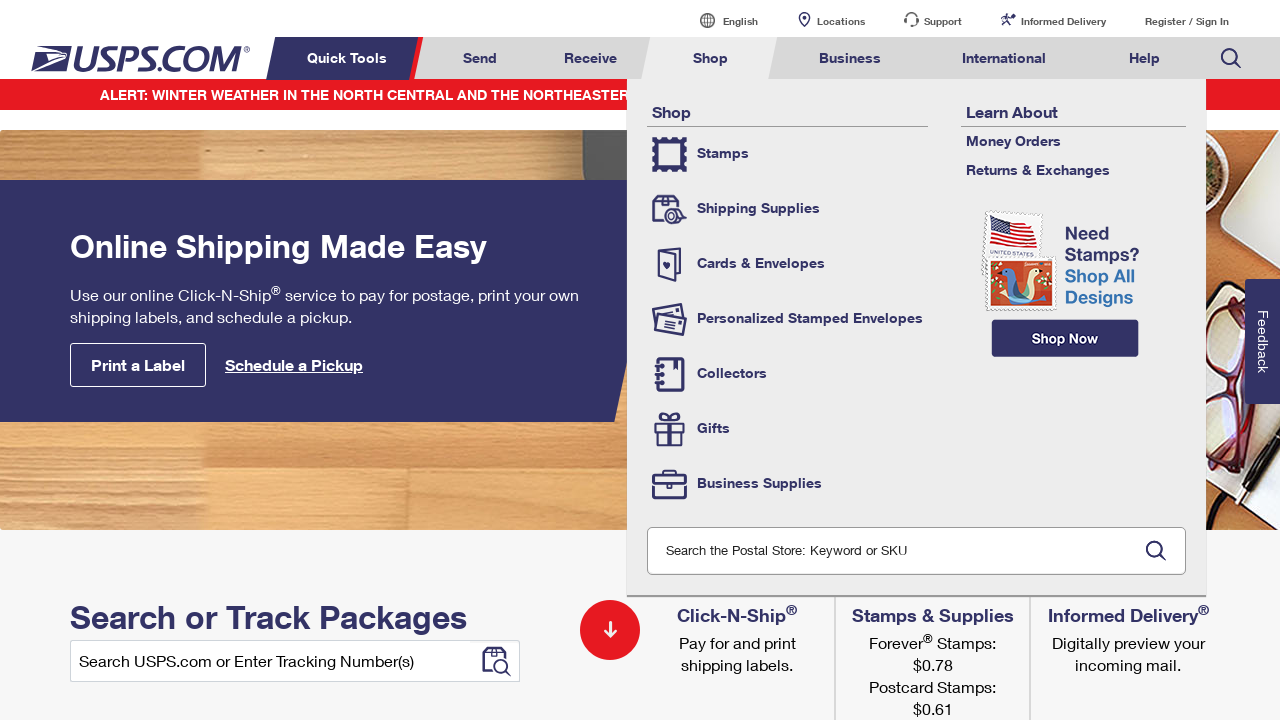

Clicked on navigation tab 5 of 8 at (850, 58) on xpath=//li[contains(@class,'menuheader')] >> nth=4
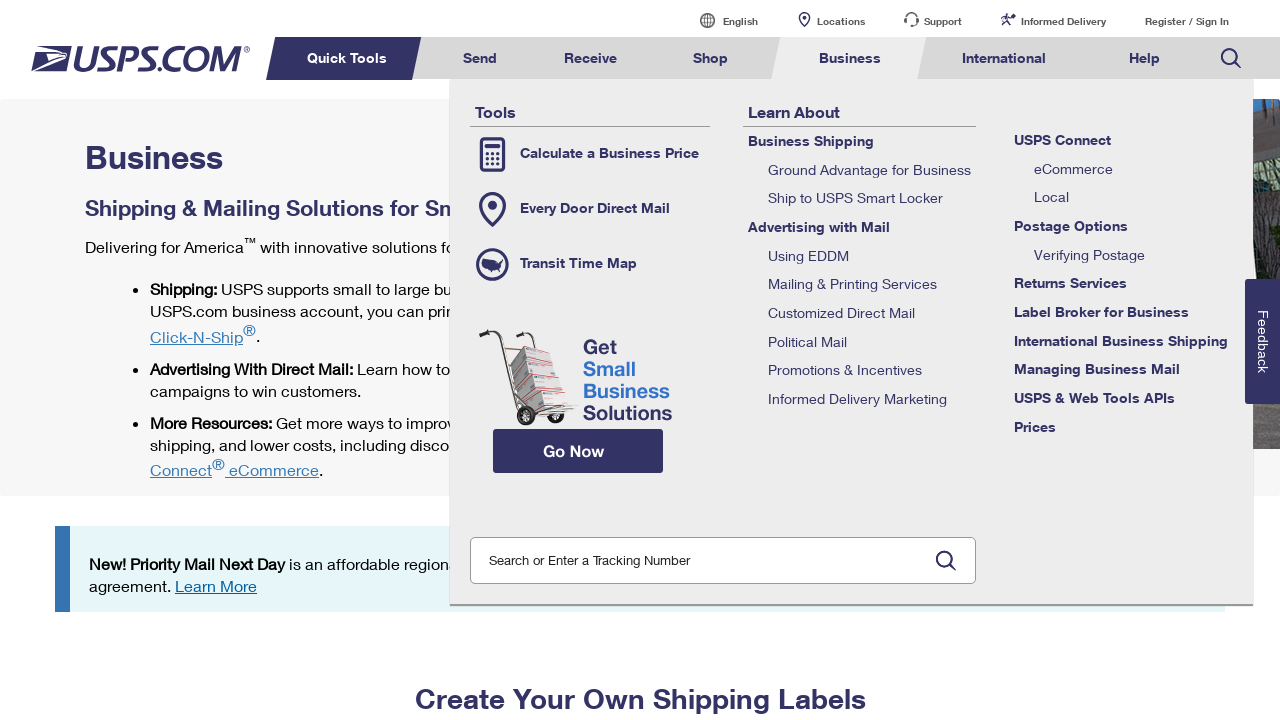

Navigated to USPS homepage (tab 6 of 8)
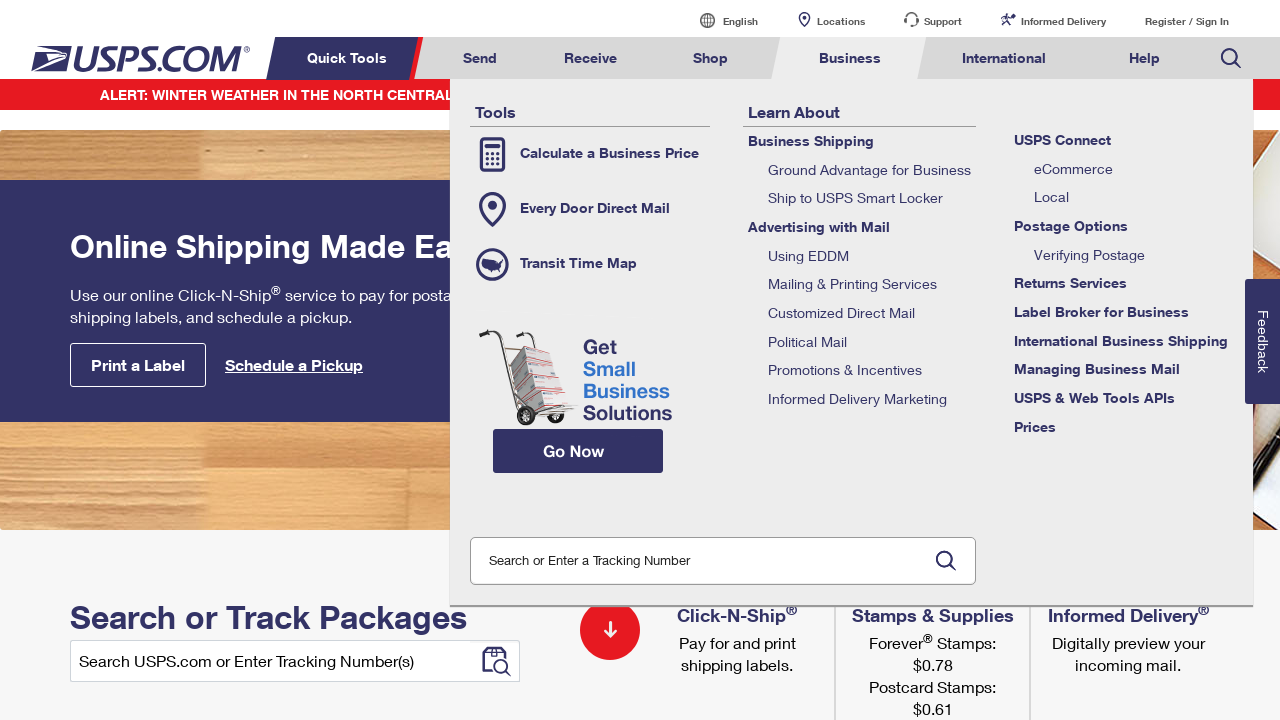

Waited for navigation tabs to be visible again (tab 6 of 8)
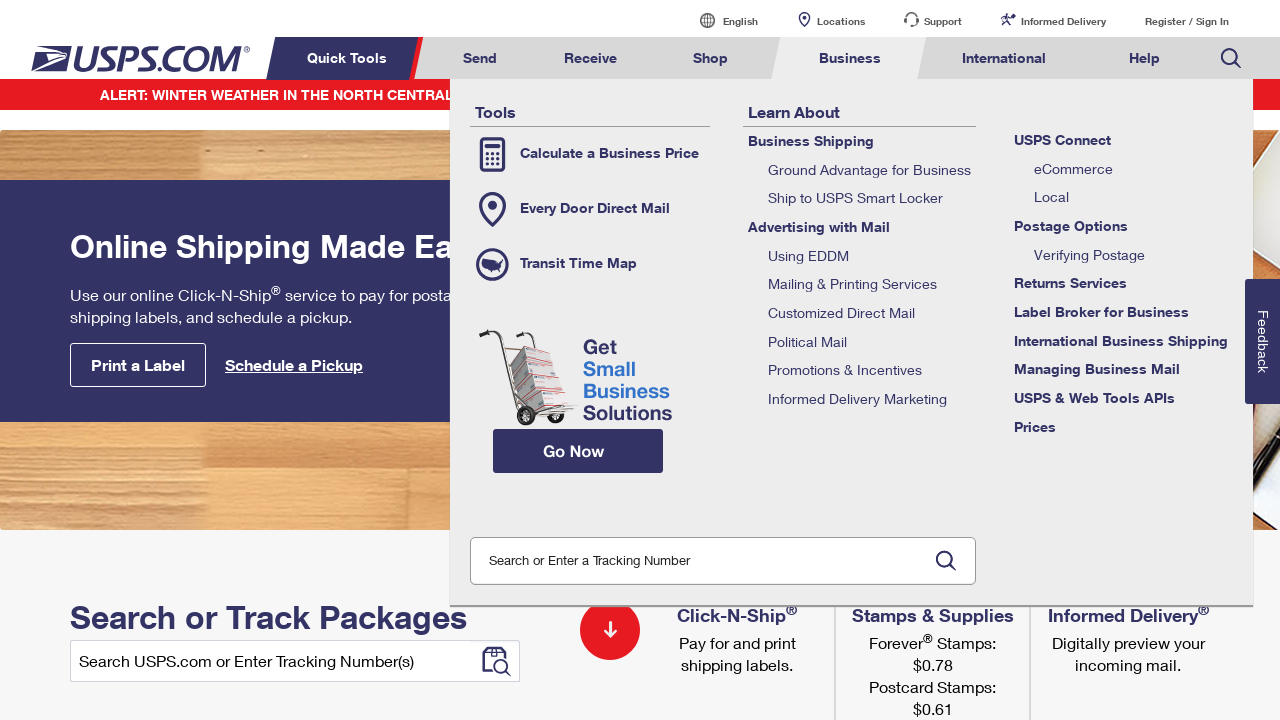

Clicked on navigation tab 6 of 8 at (1004, 58) on xpath=//li[contains(@class,'menuheader')] >> nth=5
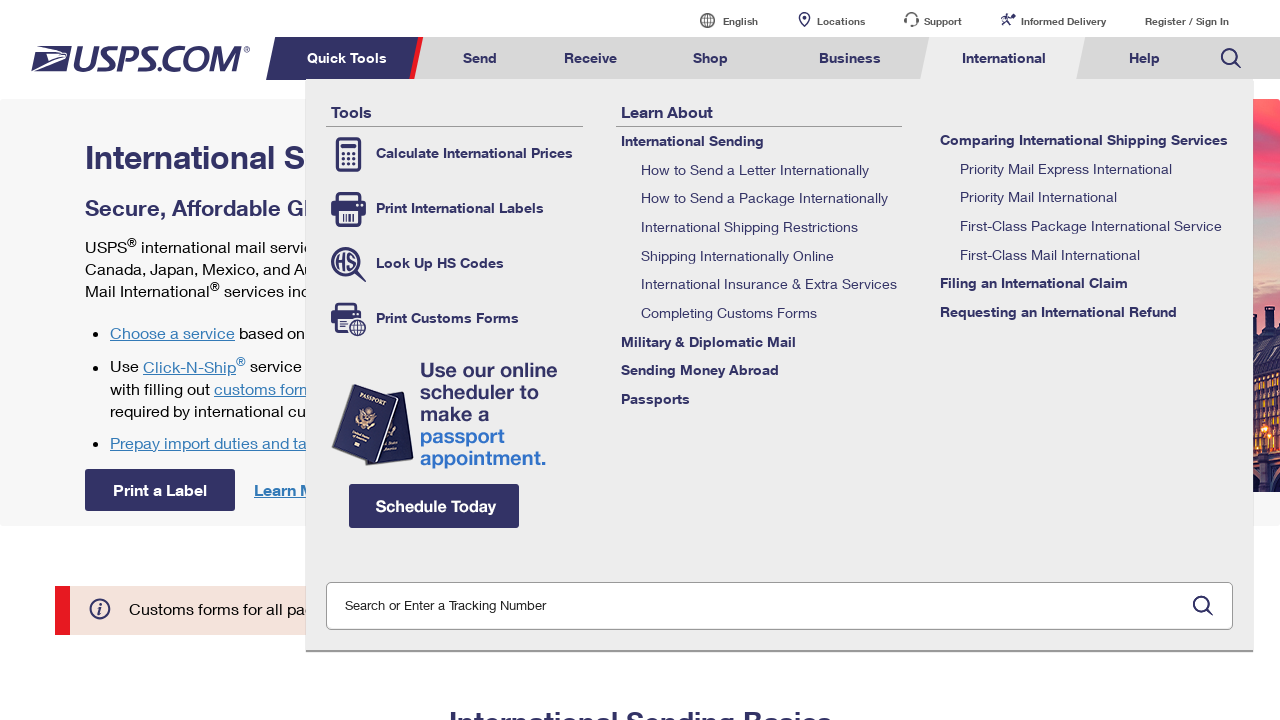

Navigated to USPS homepage (tab 7 of 8)
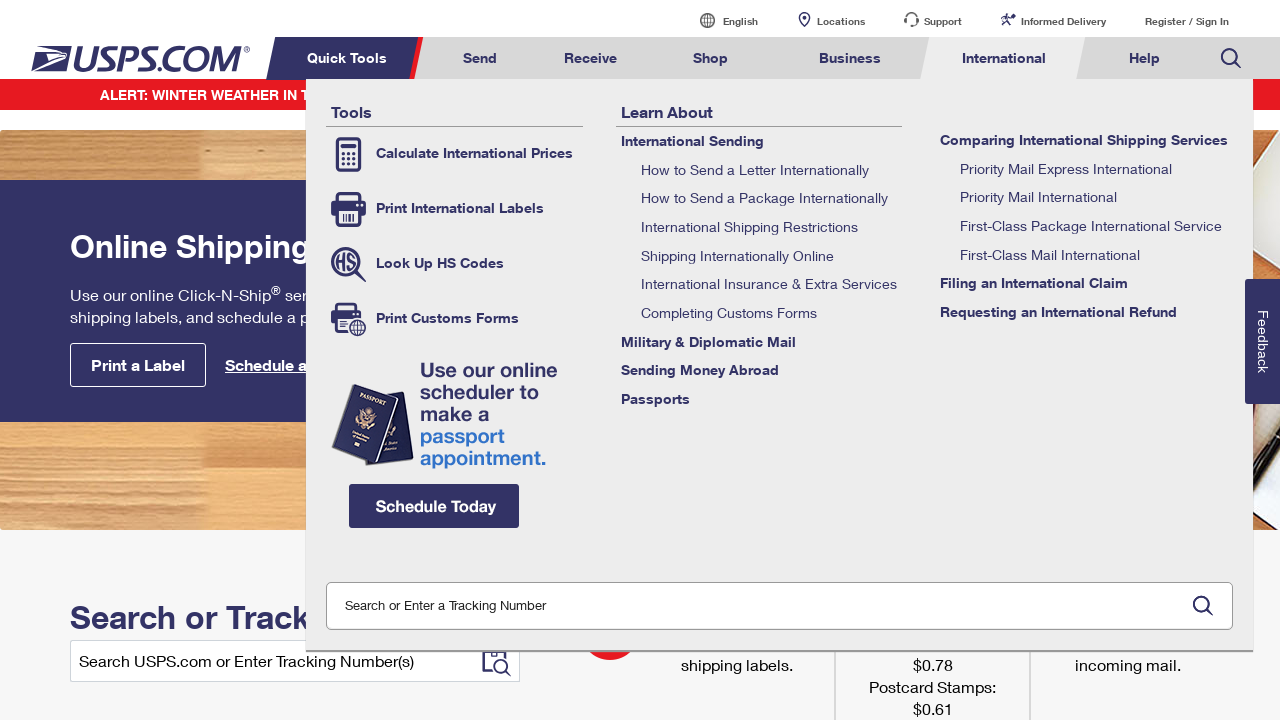

Waited for navigation tabs to be visible again (tab 7 of 8)
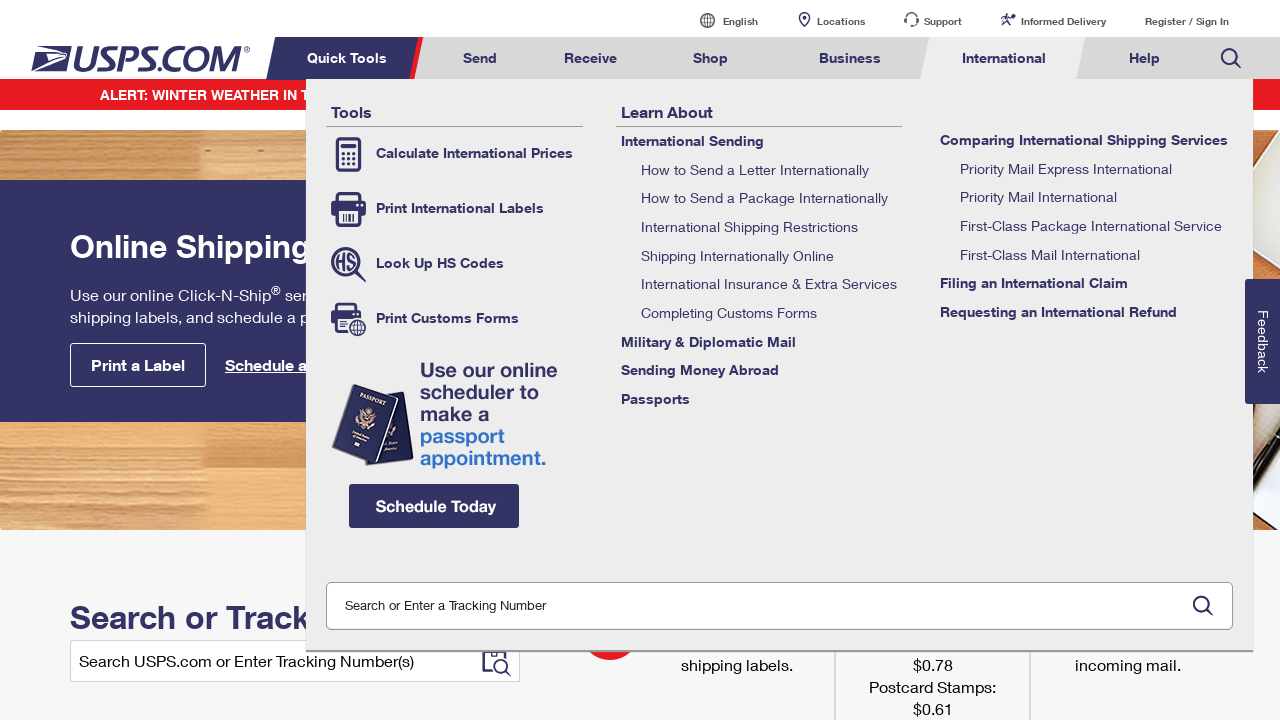

Clicked on navigation tab 7 of 8 at (1144, 58) on xpath=//li[contains(@class,'menuheader')] >> nth=6
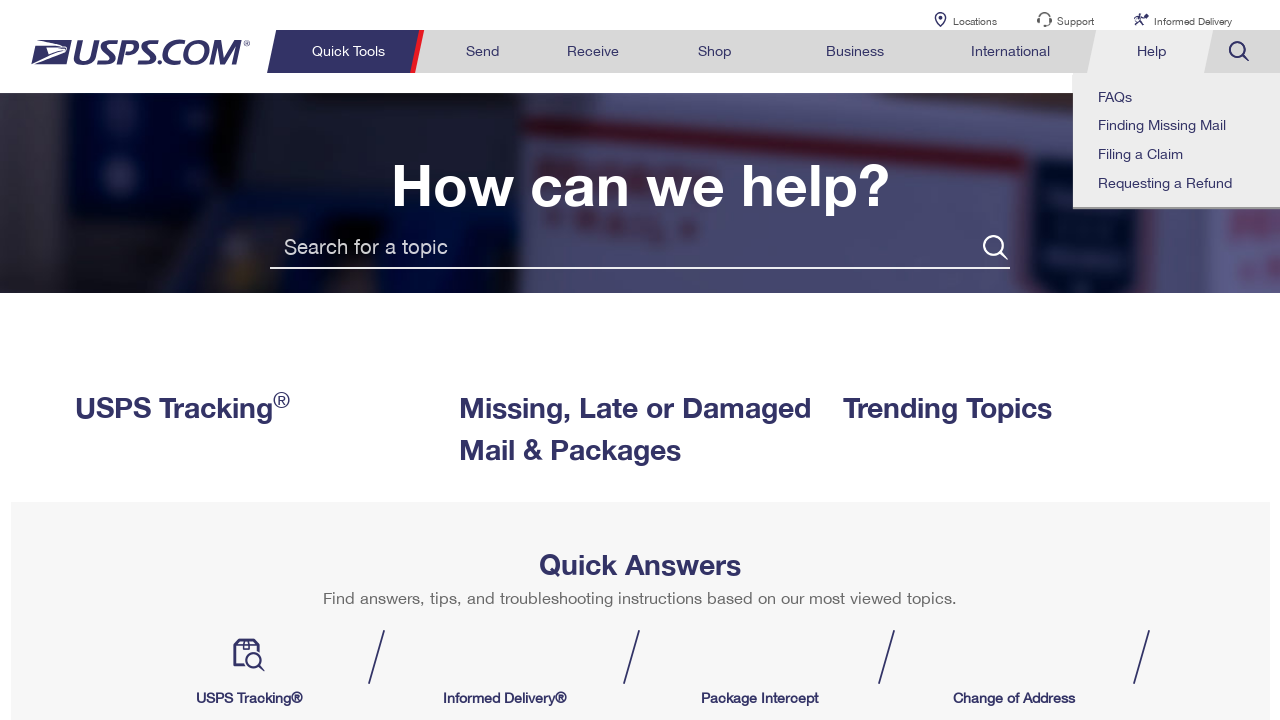

Navigated to USPS homepage (tab 8 of 8)
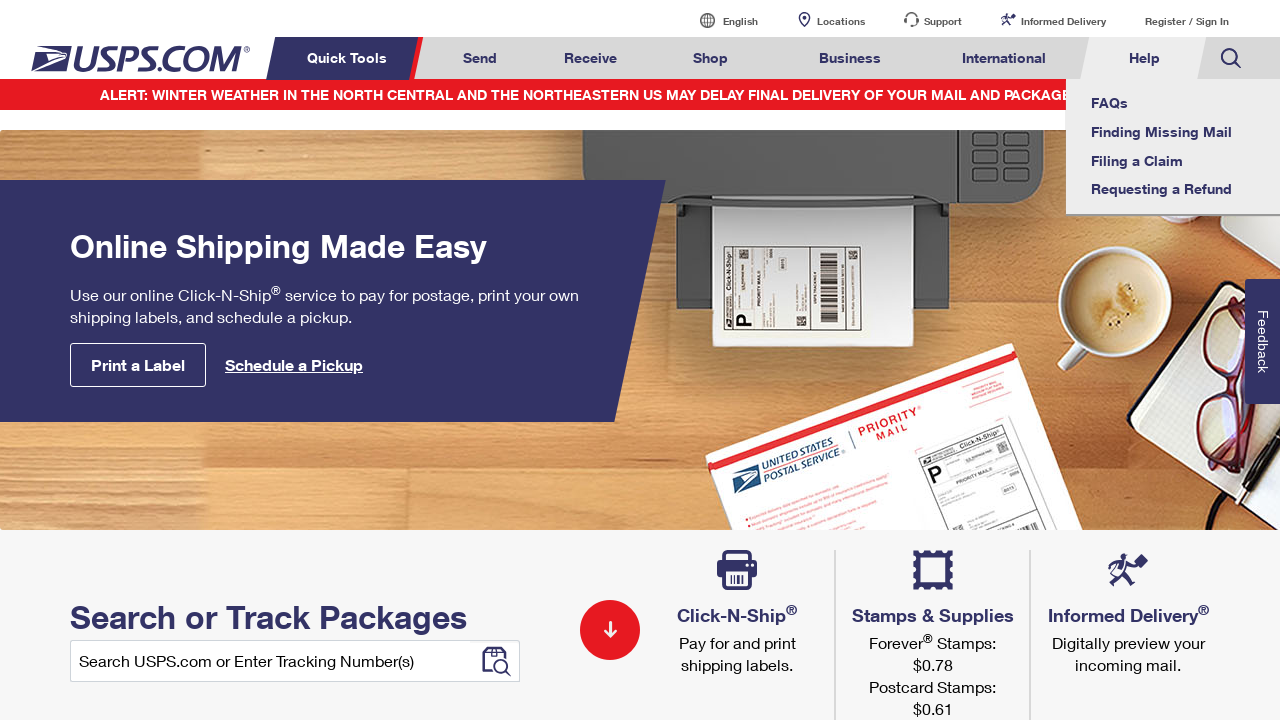

Waited for navigation tabs to be visible again (tab 8 of 8)
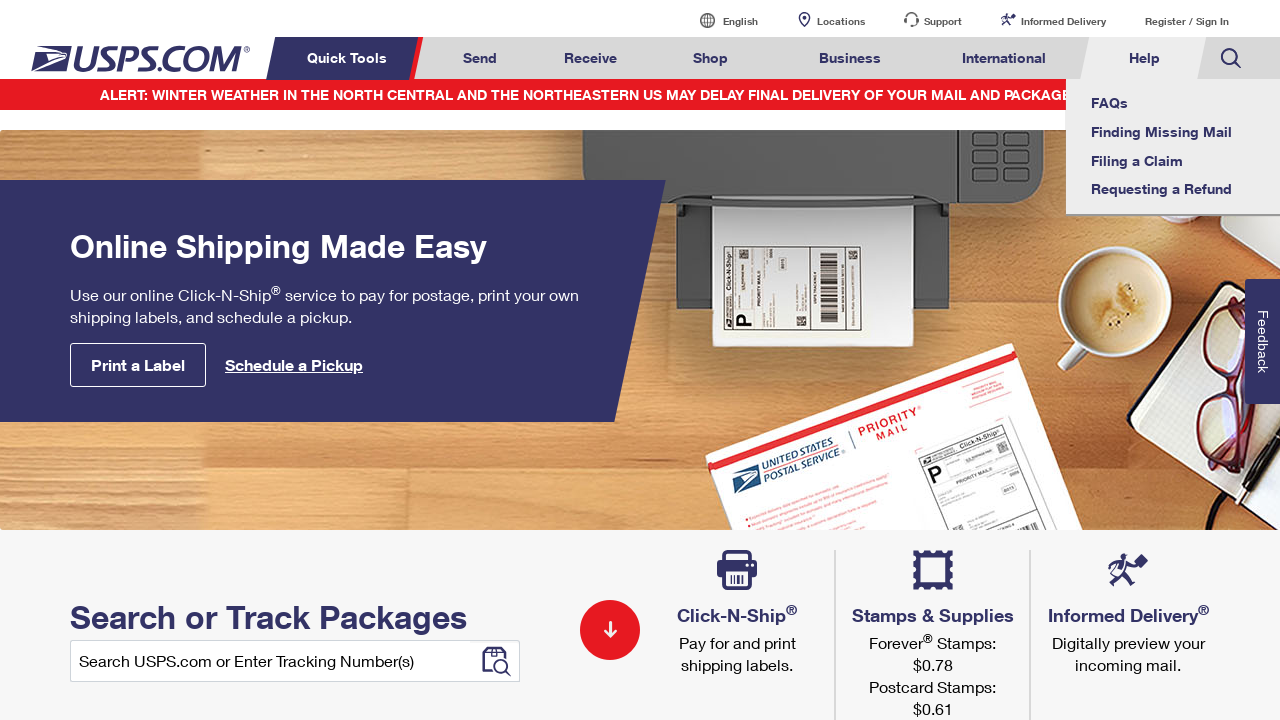

Clicked on navigation tab 8 of 8 at (1231, 58) on xpath=//li[contains(@class,'menuheader')] >> nth=7
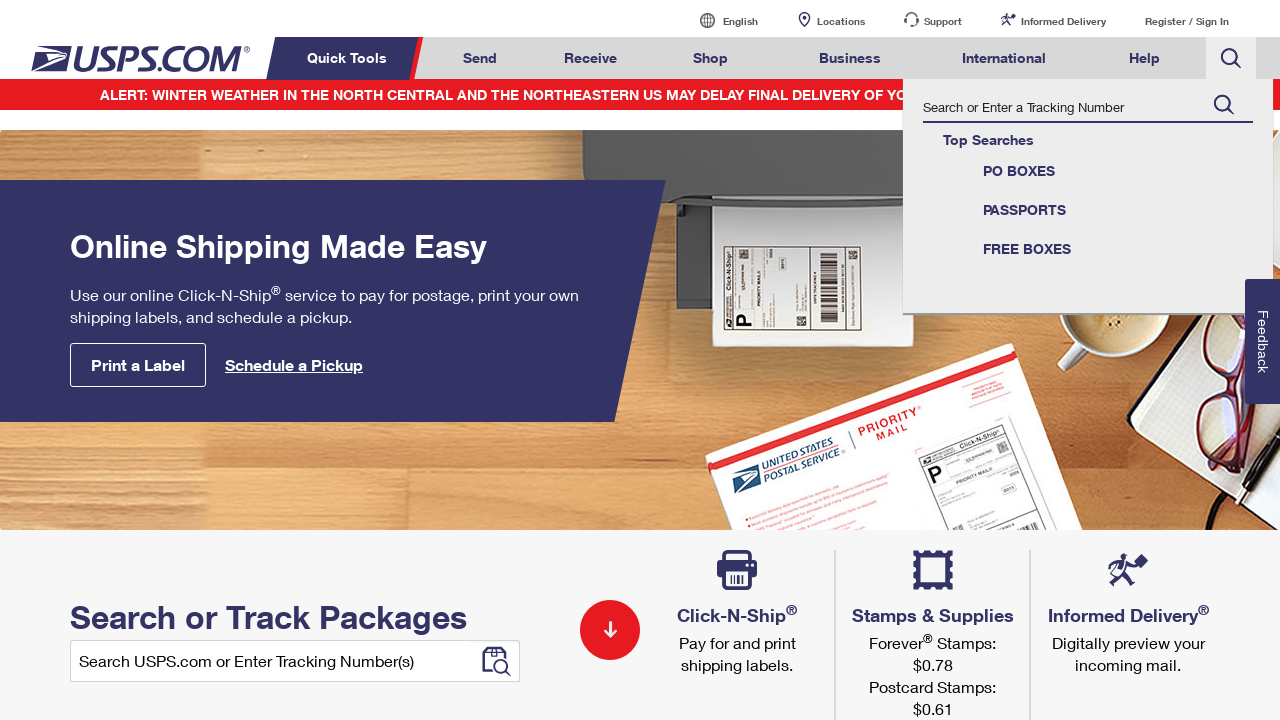

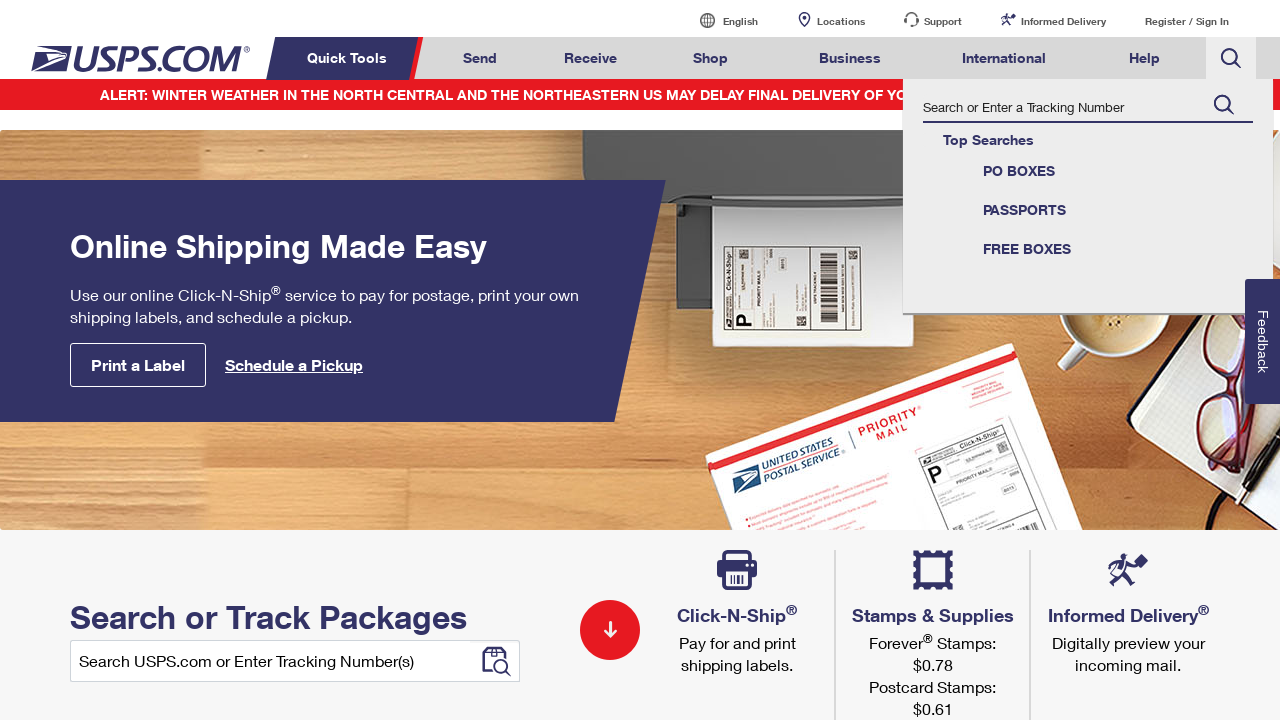